Tests mortgage calculator form by entering home value, interest rate, and selecting start month

Starting URL: https://www.mortgagecalculator.org

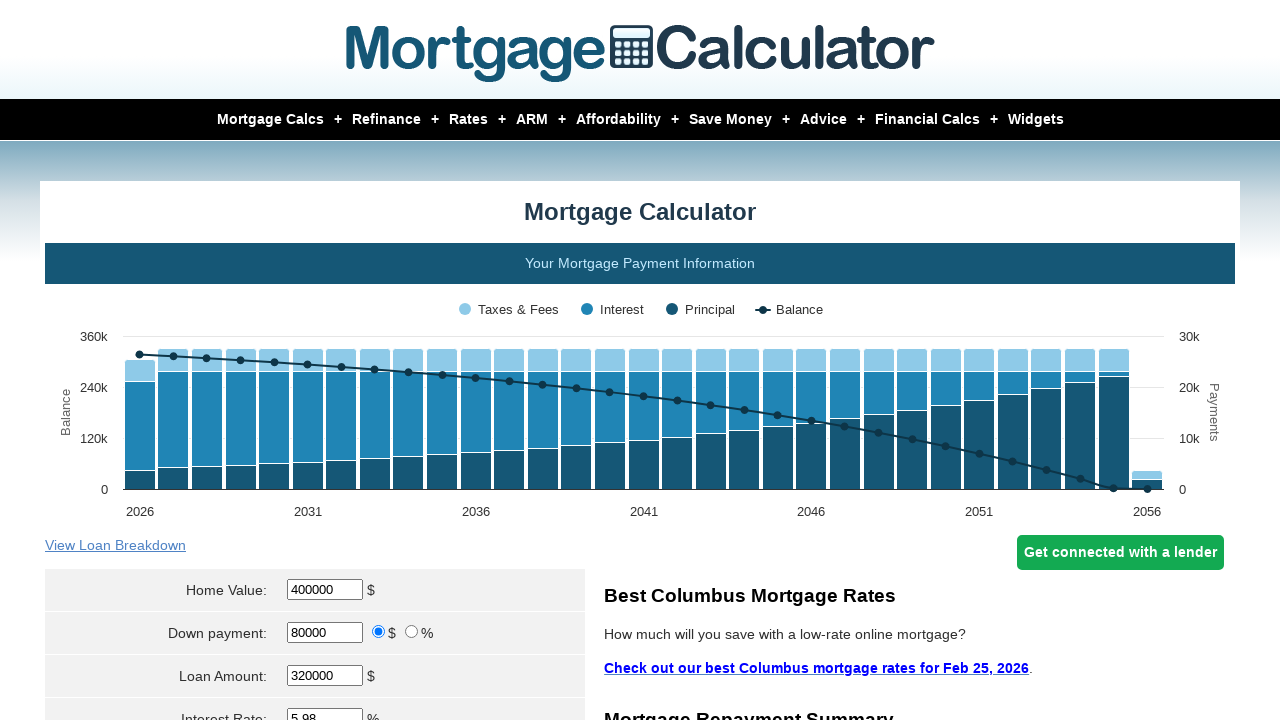

Cleared home value input field on input[name='param[homevalue]']
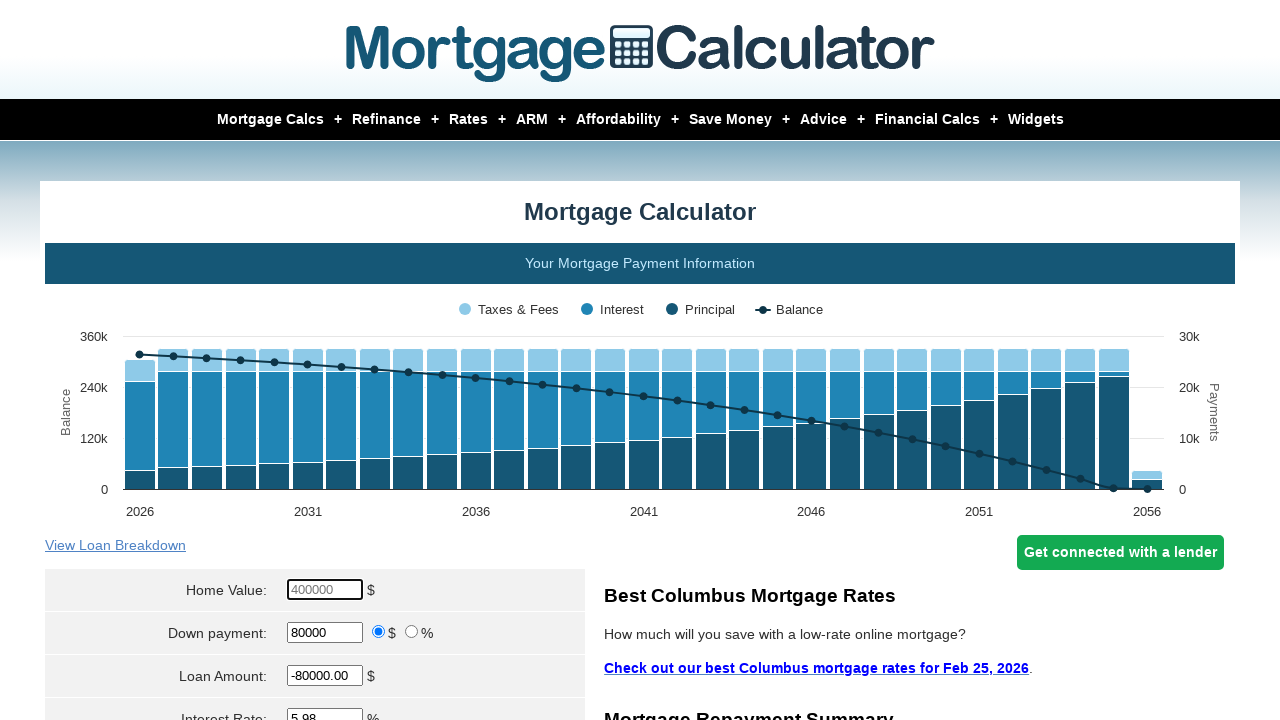

Entered home value of 350000 on input[name='param[homevalue]']
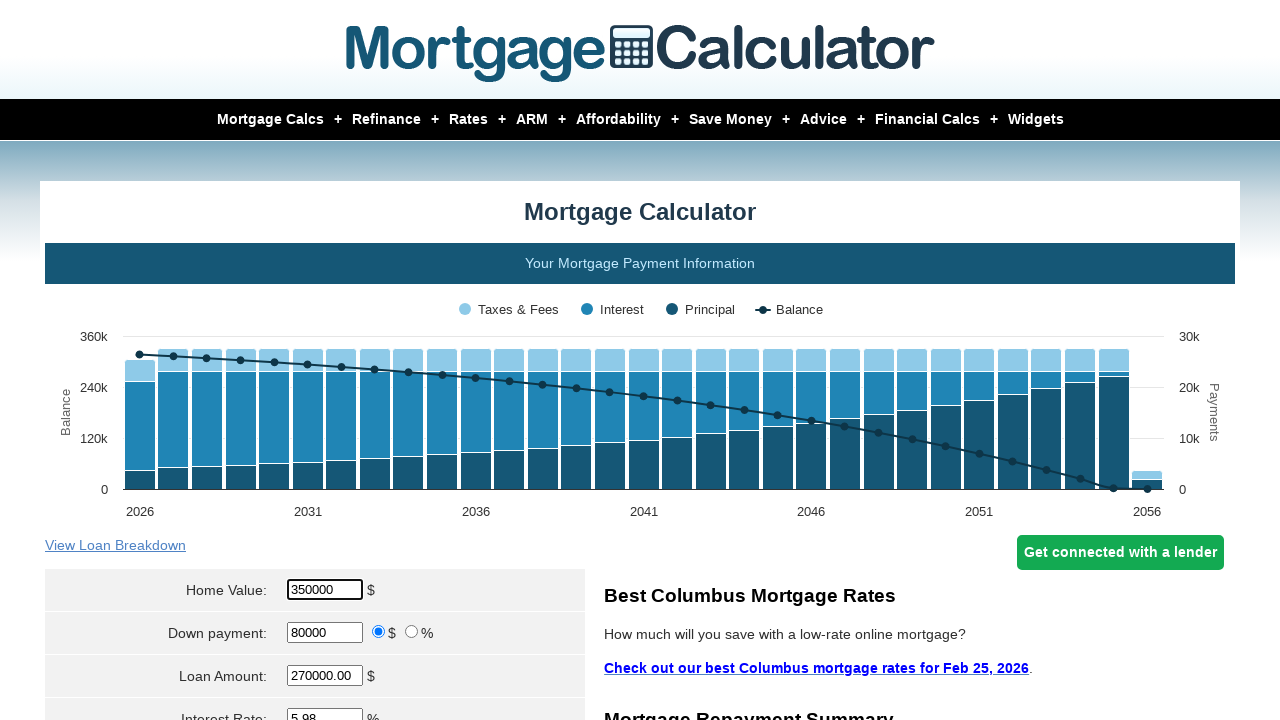

Cleared interest rate input field on input[name='param[interest_rate]']
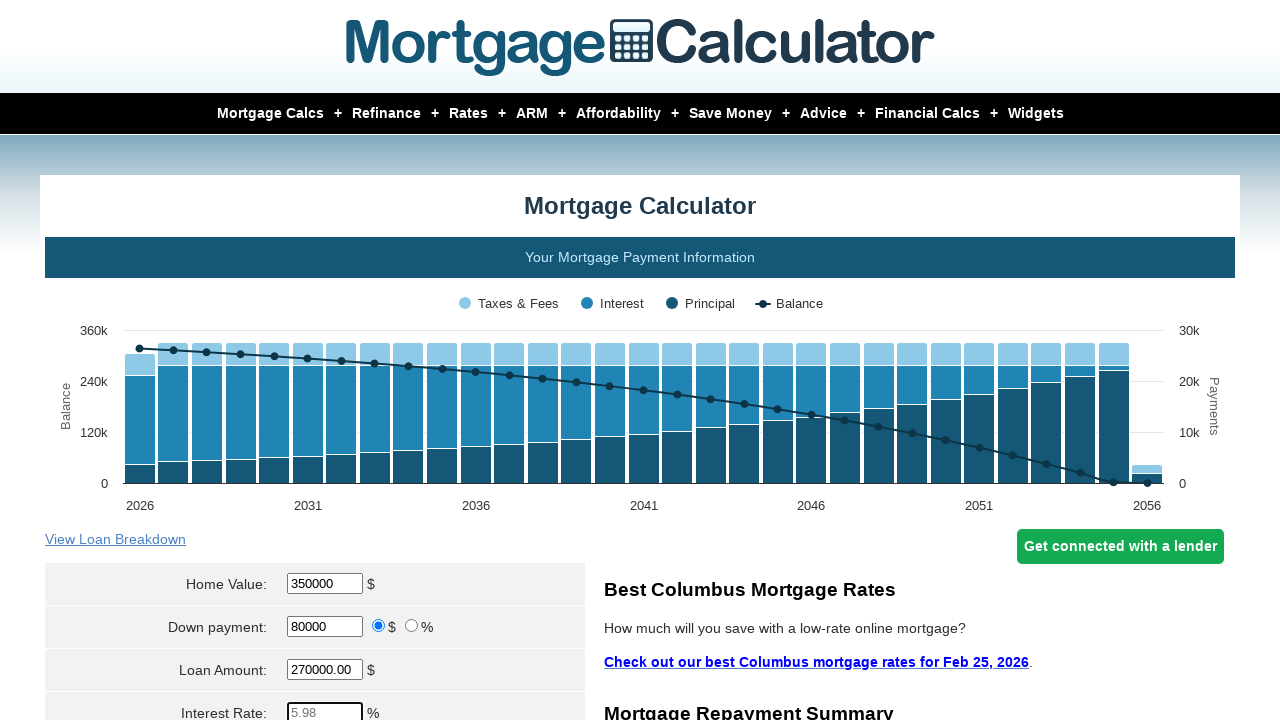

Entered interest rate of 2.5% on input[name='param[interest_rate]']
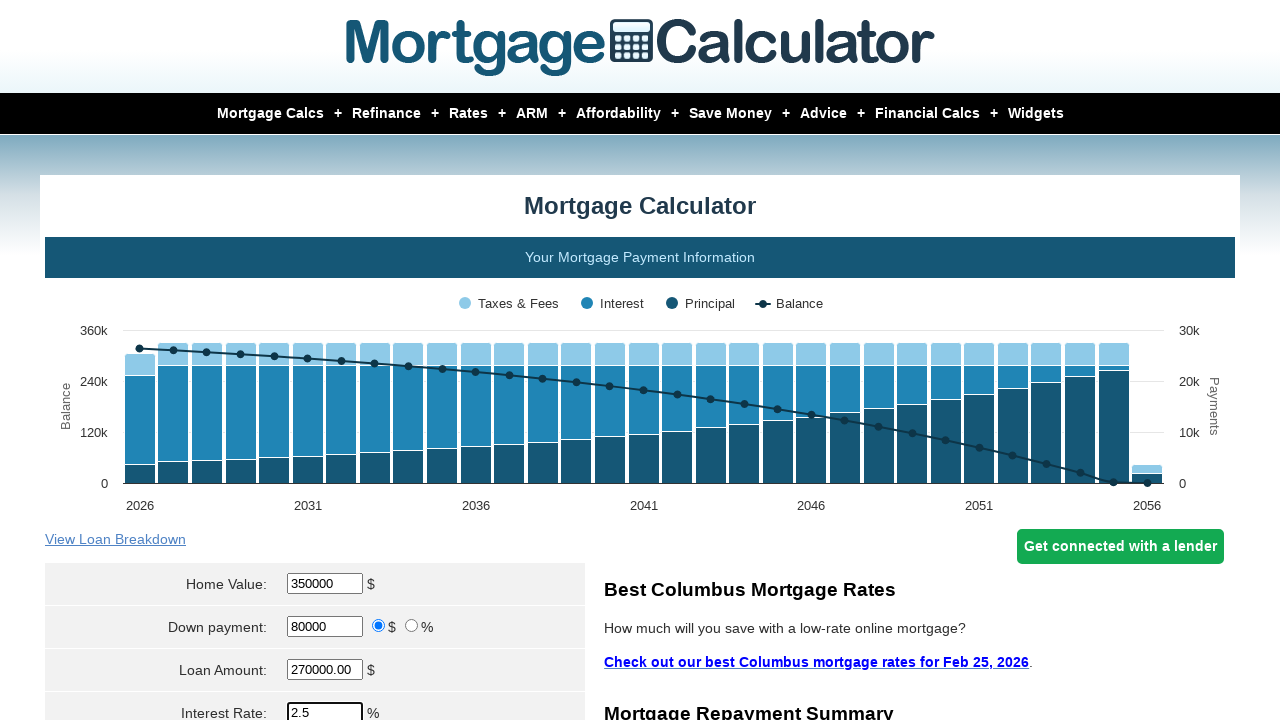

Selected April as start month from dropdown on select[name='param[start_month]']
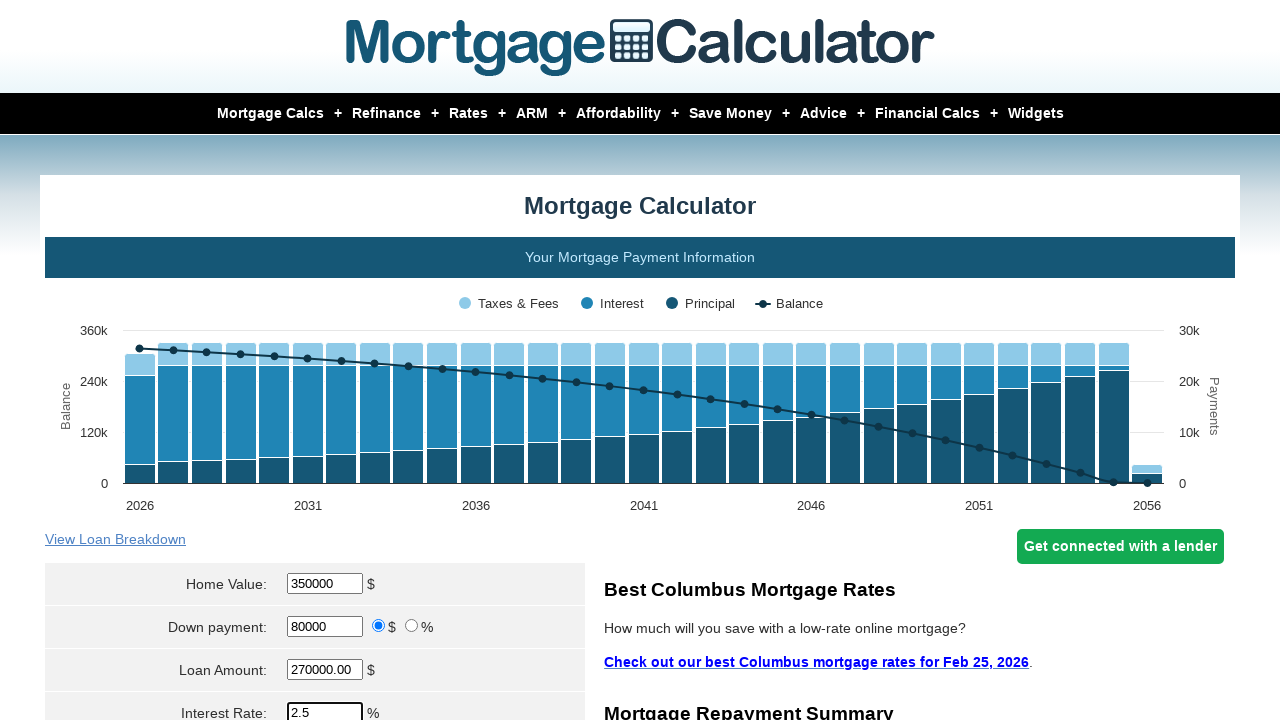

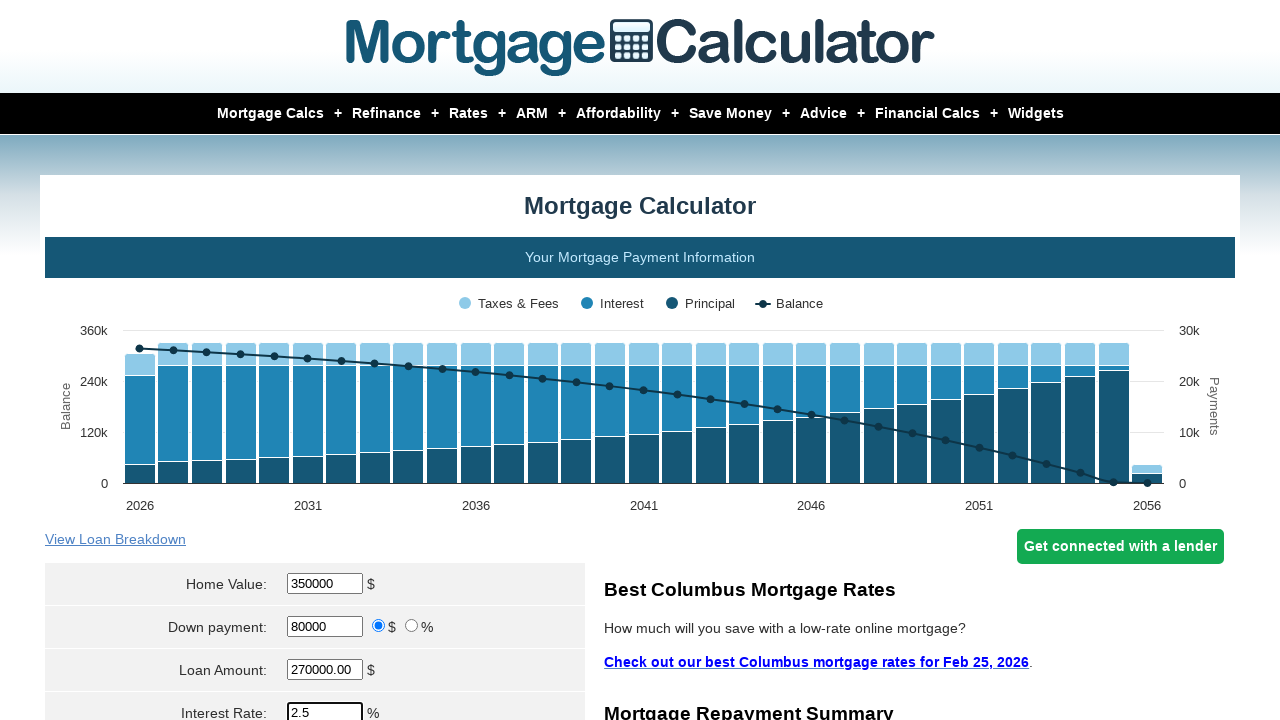